Tests dropdown functionality by selecting options using different methods (index, value, visible text) and verifying dropdown size

Starting URL: https://the-internet.herokuapp.com/dropdown

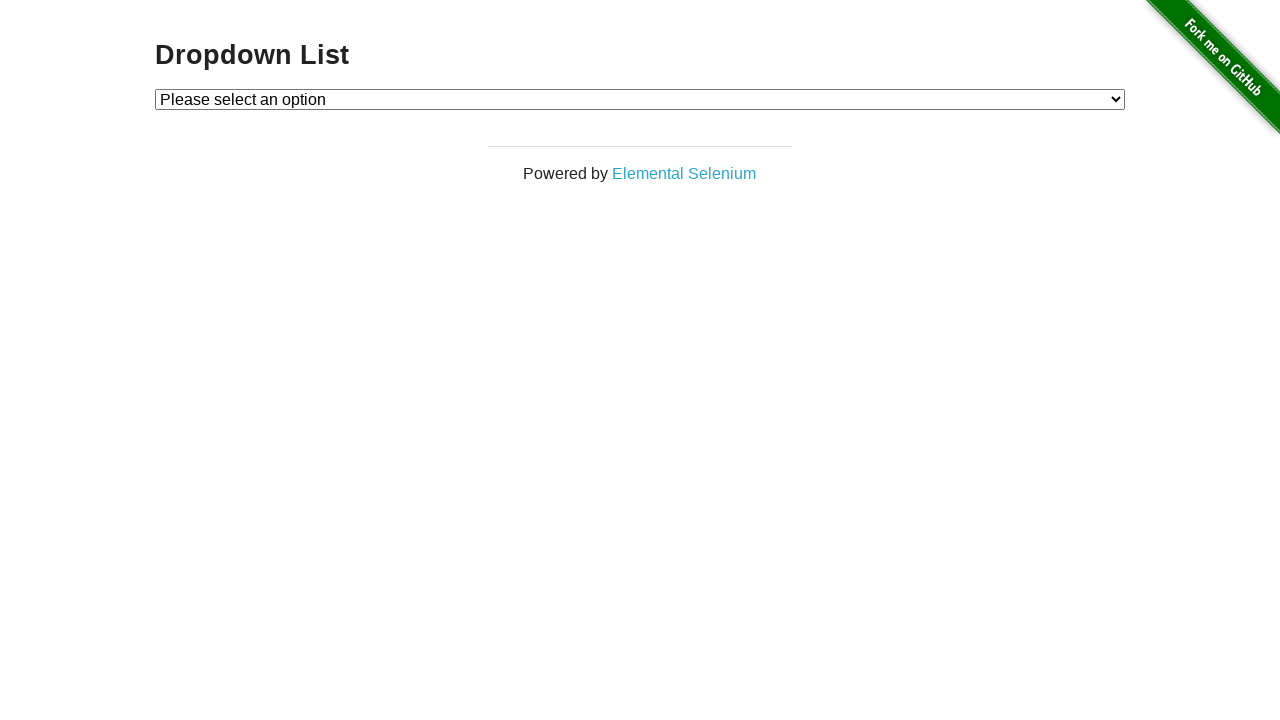

Located dropdown element with id 'dropdown'
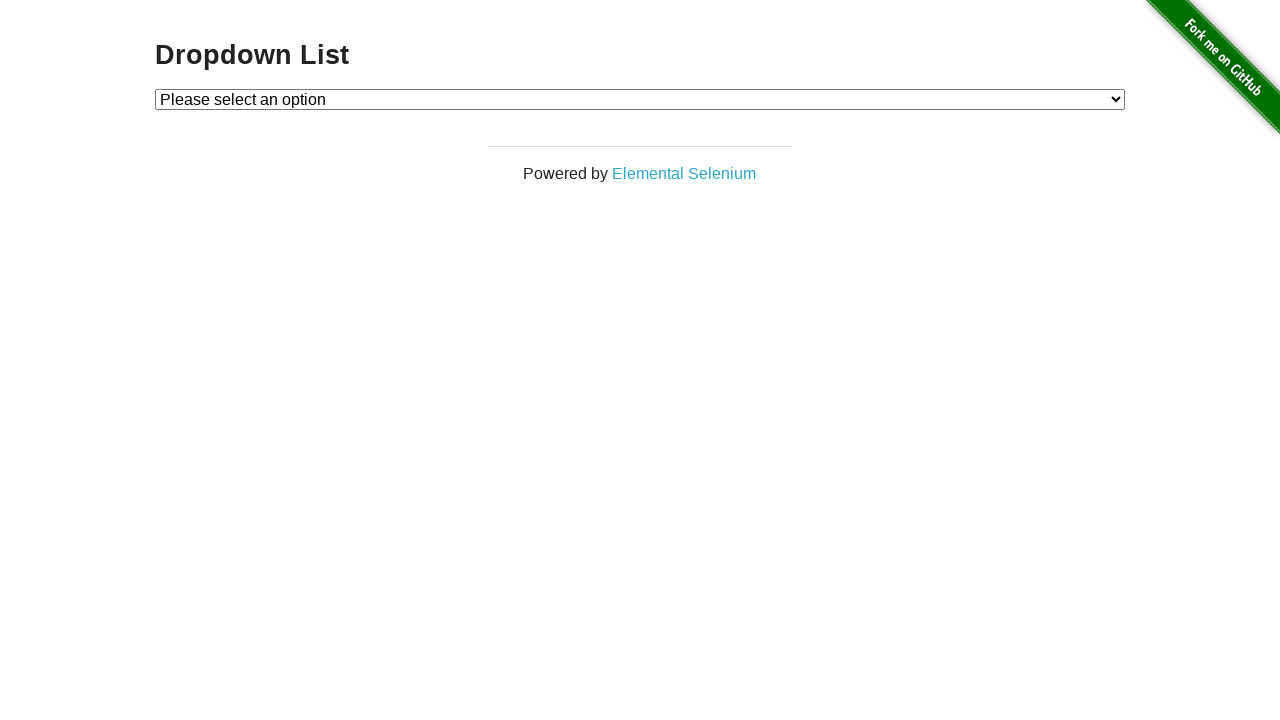

Selected Option 1 by index on #dropdown
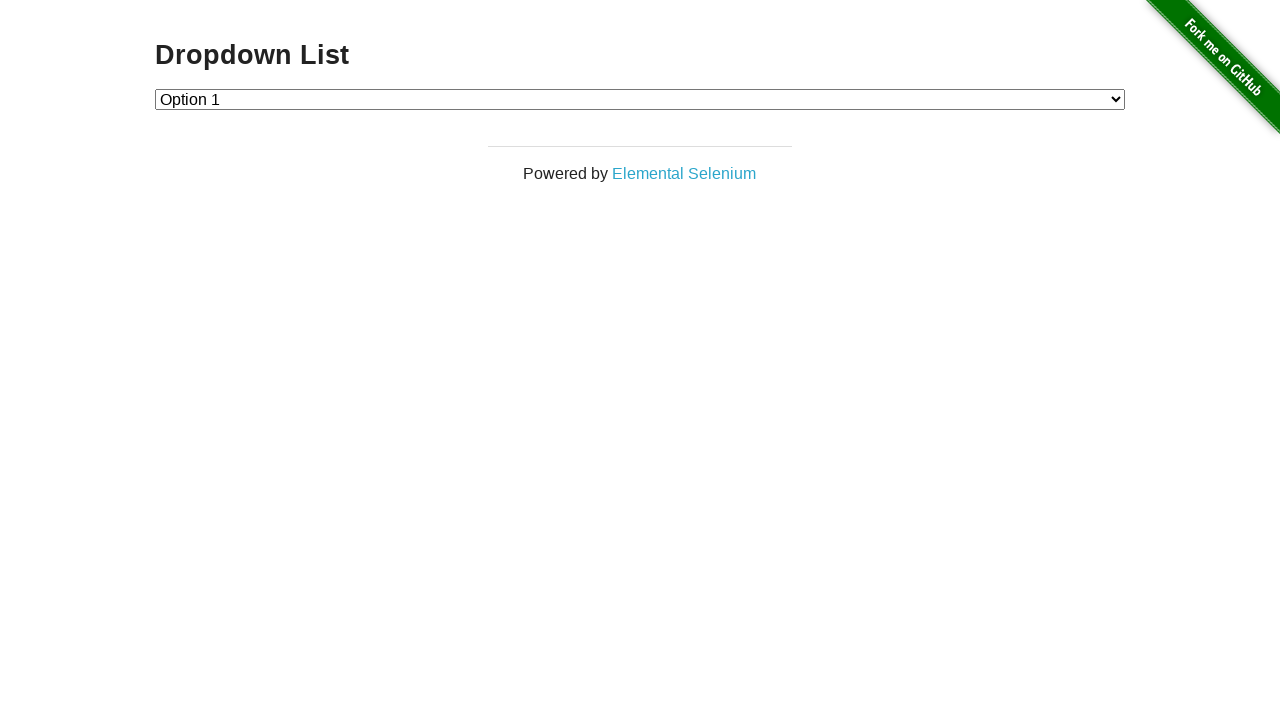

Selected Option 2 by value on #dropdown
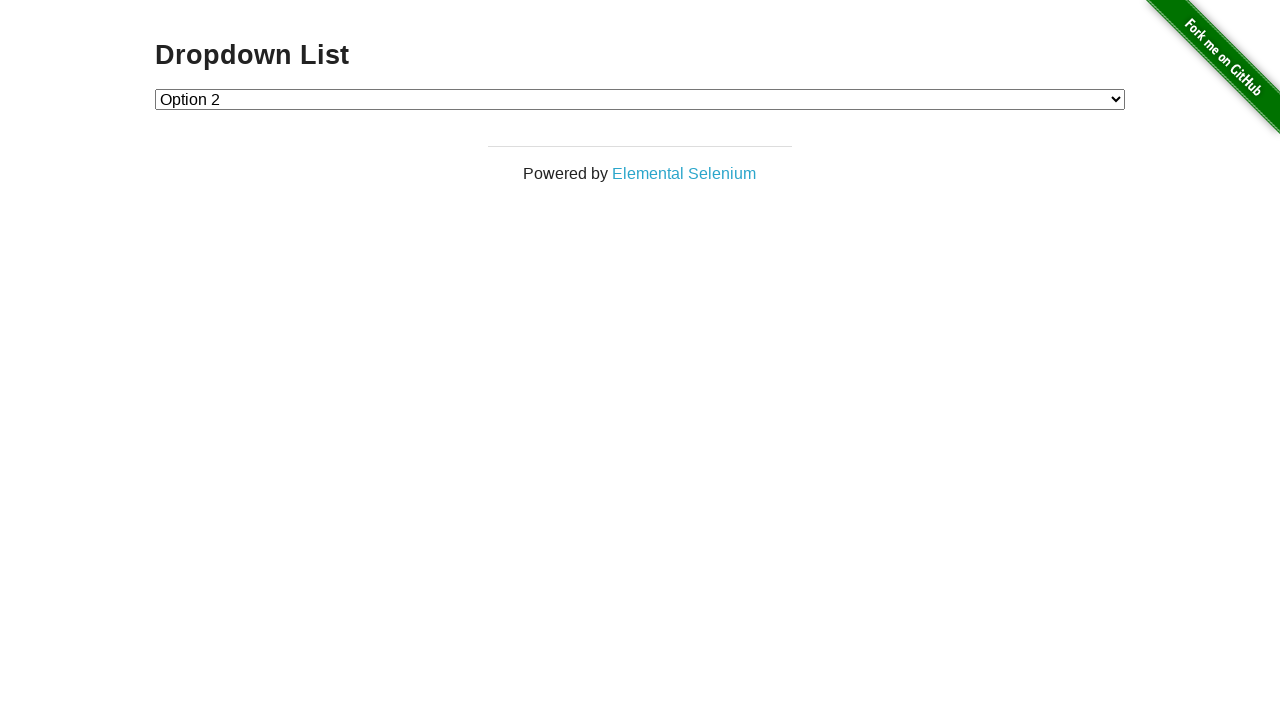

Selected Option 1 by visible text label on #dropdown
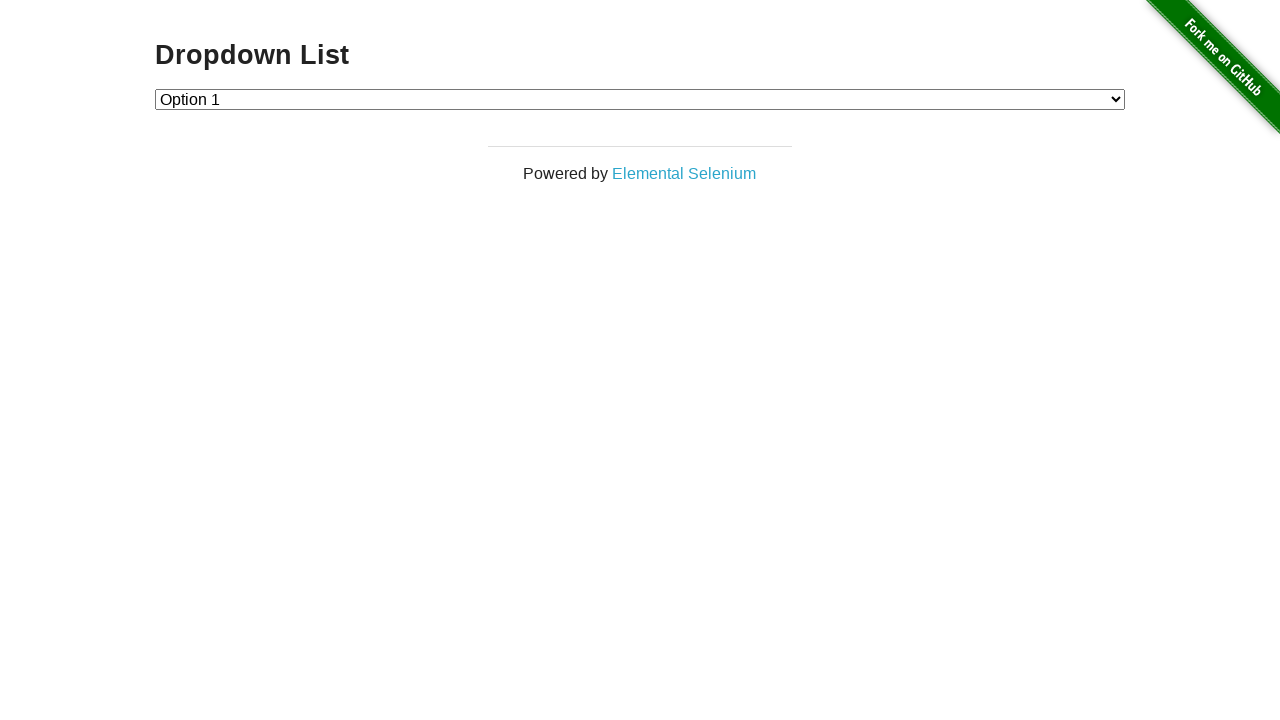

Retrieved all dropdown options
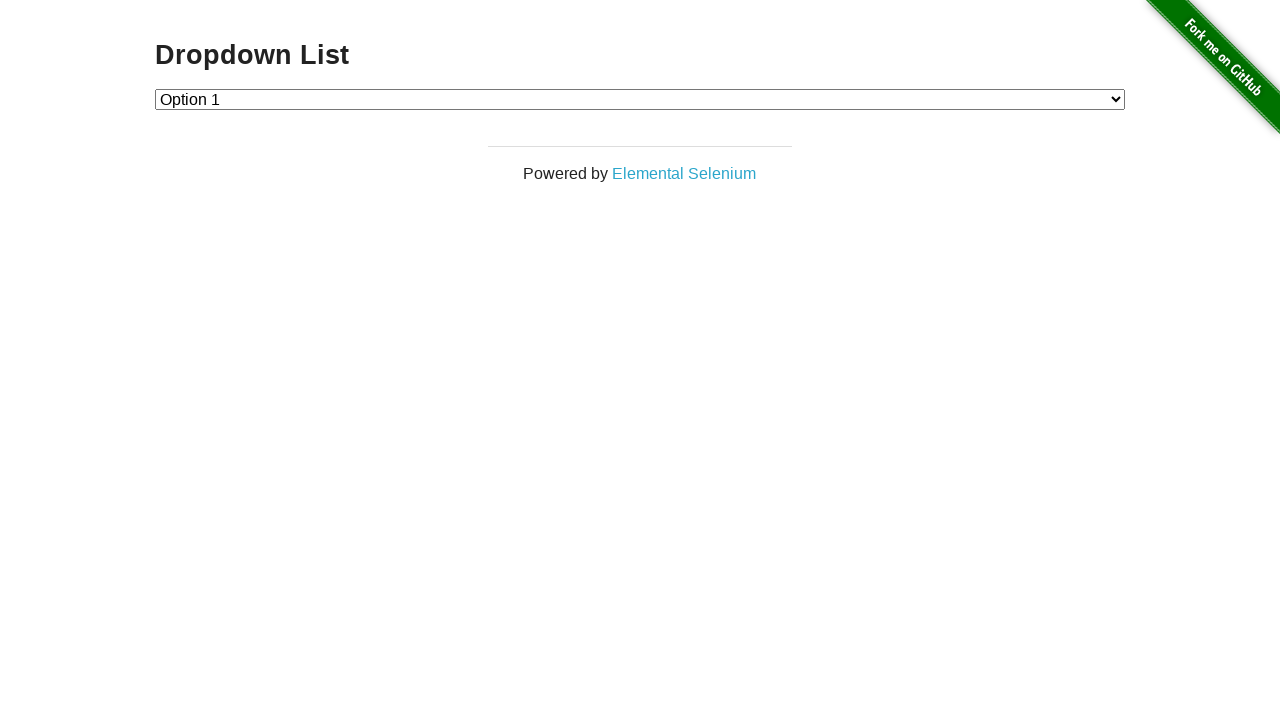

Verified dropdown size is not 4 (actual size: 3)
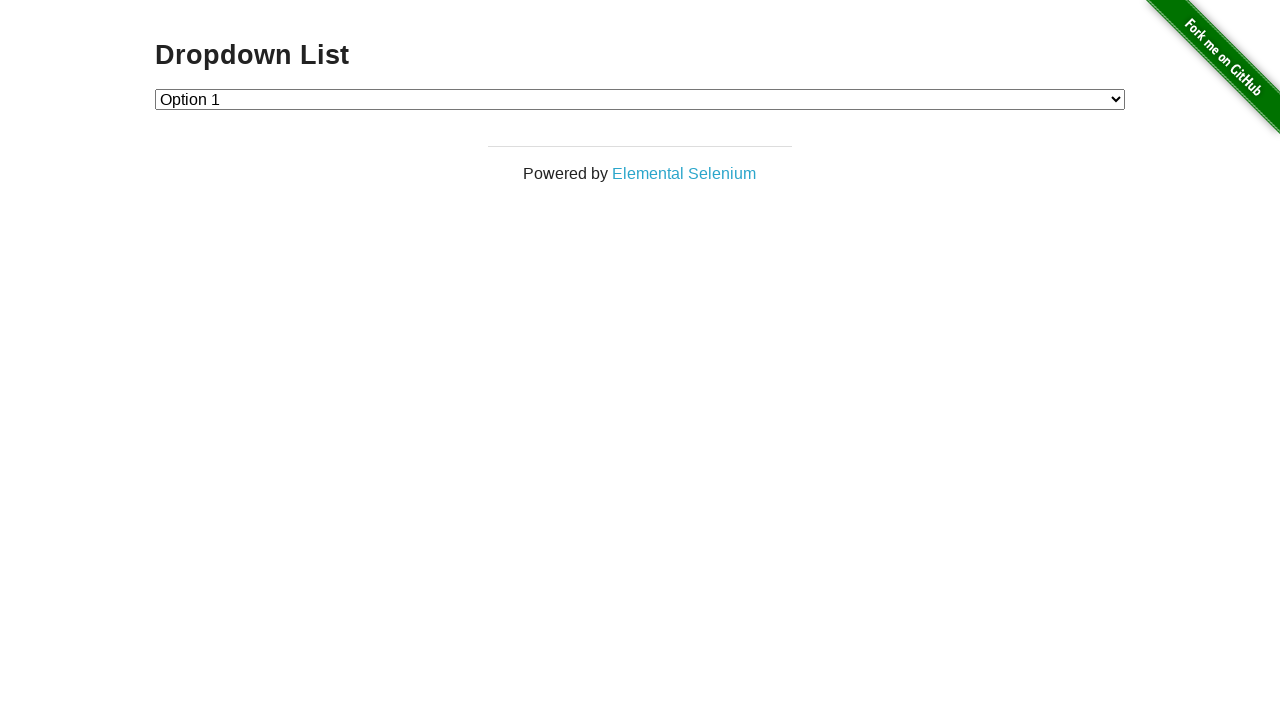

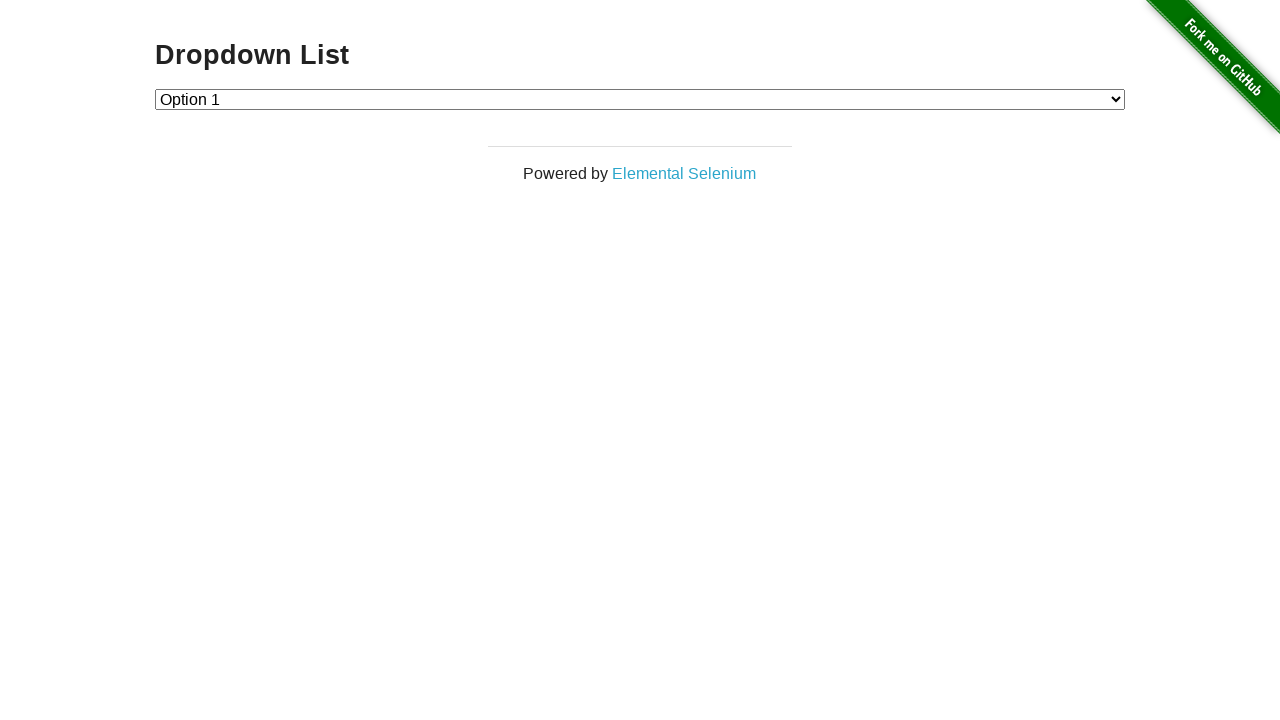